Tests iframe handling by locating an iframe and clicking a link inside it

Starting URL: https://rahulshettyacademy.com/AutomationPractice/

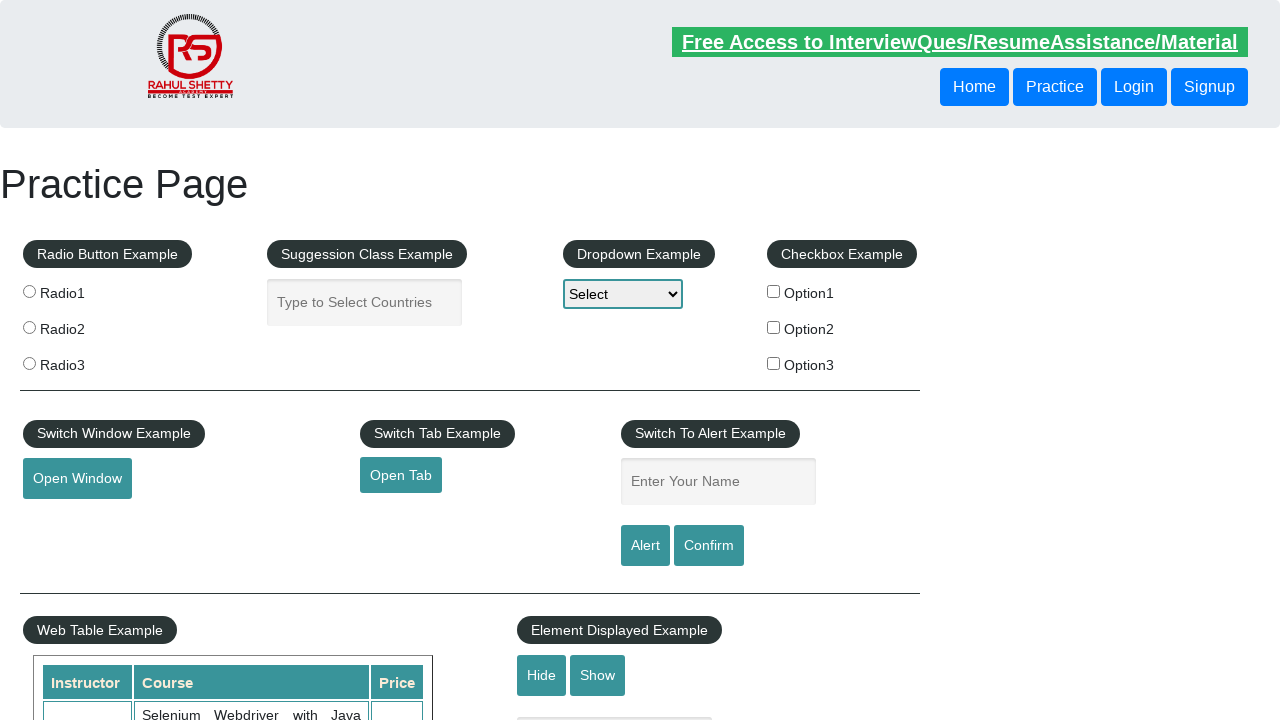

Located iframe with ID 'courses-iframe'
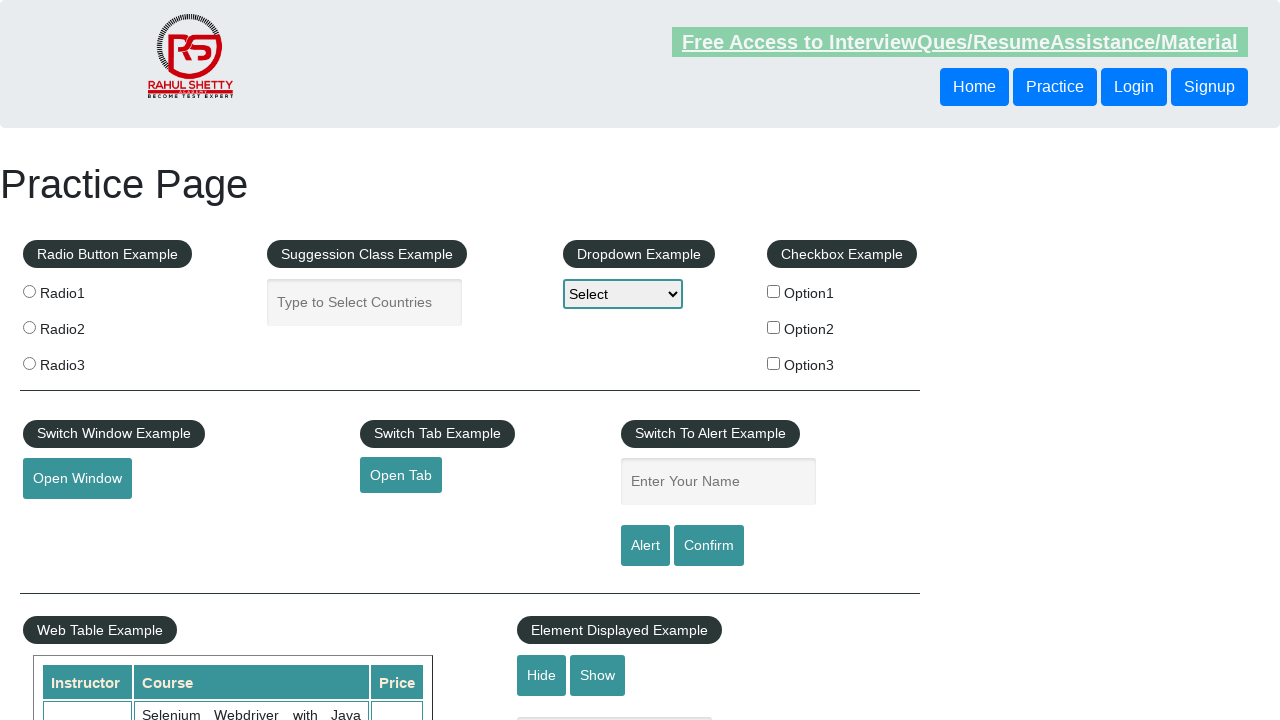

Clicked 'VIEW ALL COURSES' link inside iframe at (470, 360) on #courses-iframe >> internal:control=enter-frame >> internal:role=link[name="VIEW
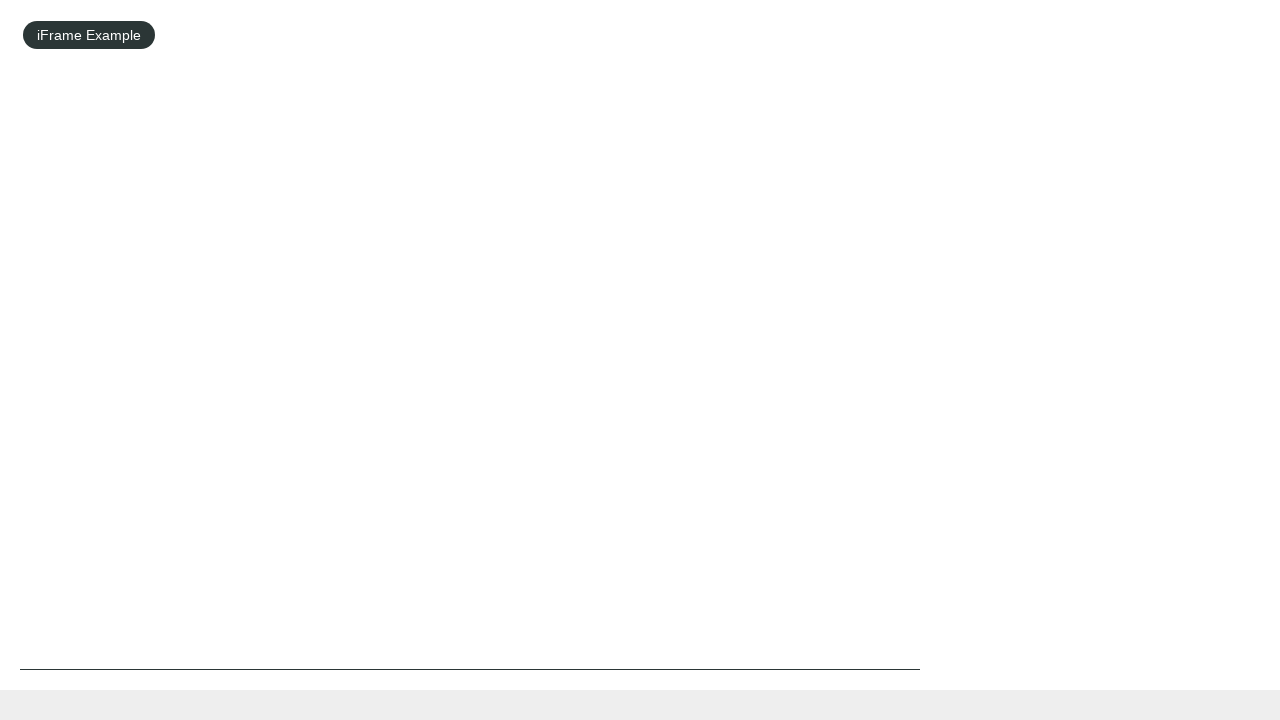

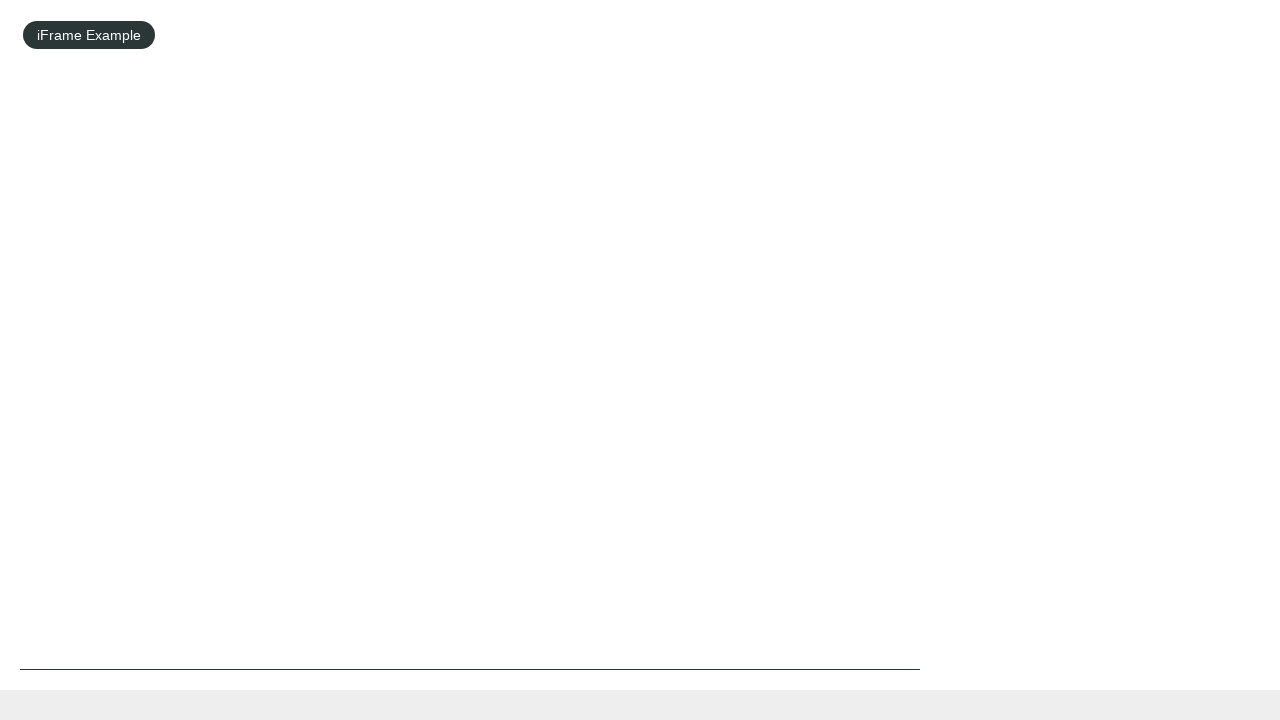